Tests adding a new contact record to a web table by filling out registration form fields and submitting

Starting URL: https://demoqa.com/webtables

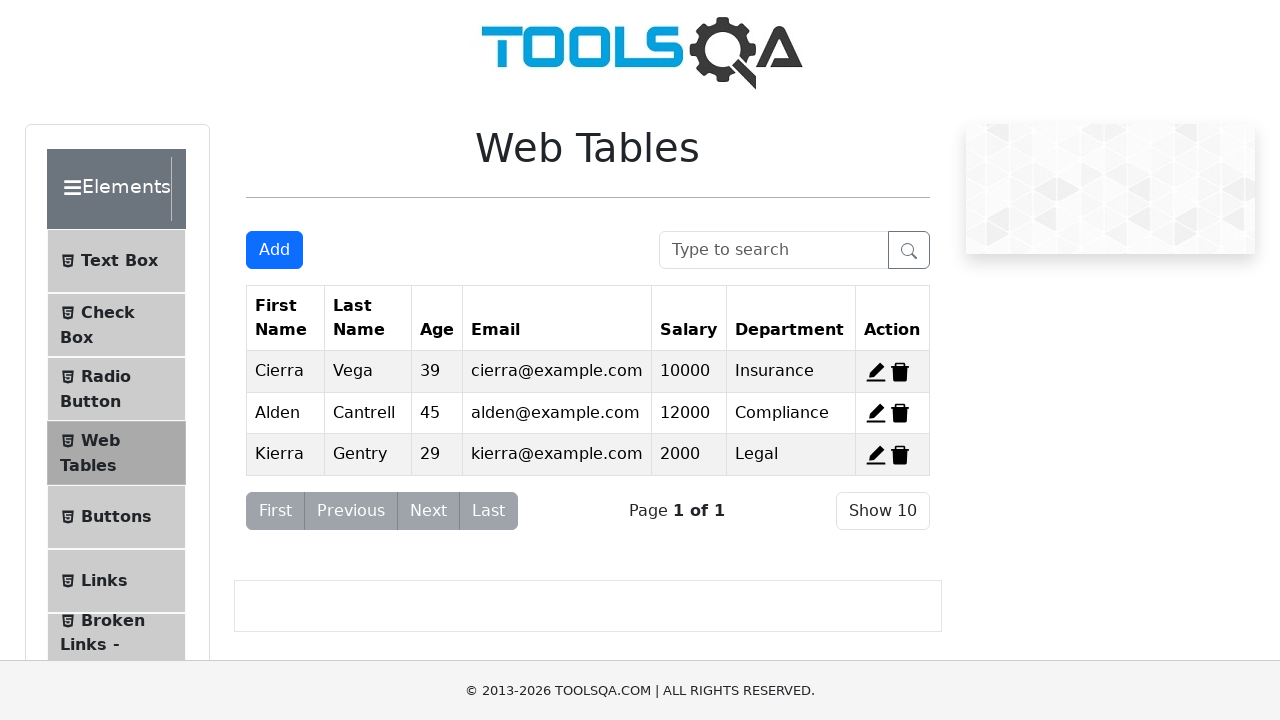

Clicked 'Add New Record' button to open registration form at (274, 250) on button#addNewRecordButton
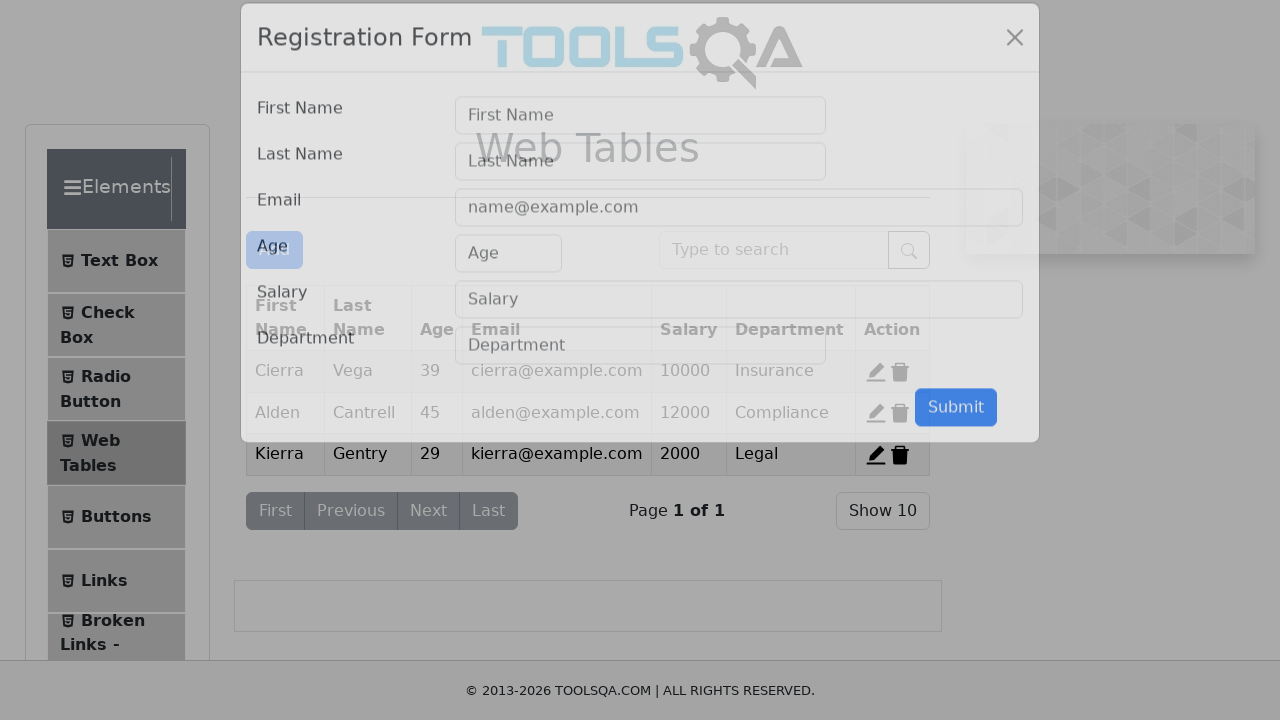

Located all registration form input fields
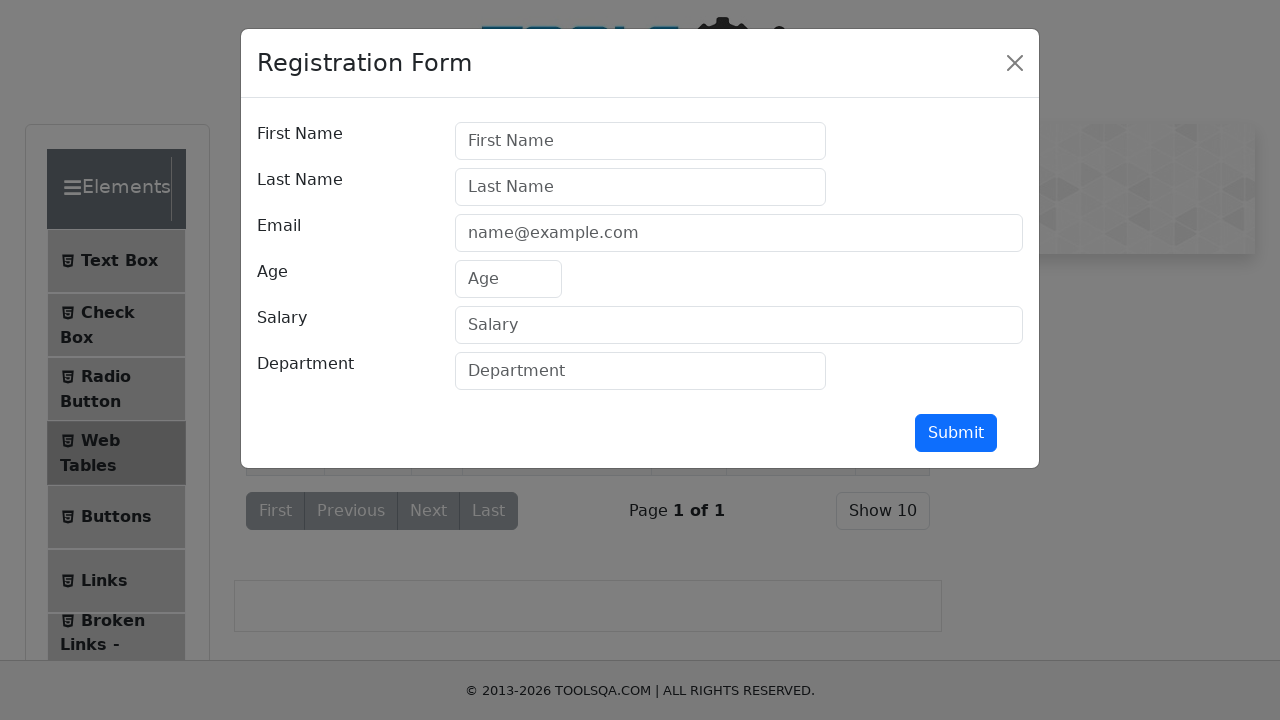

Filled first name field with 'John' on input.mr-sm-2.form-control >> nth=0
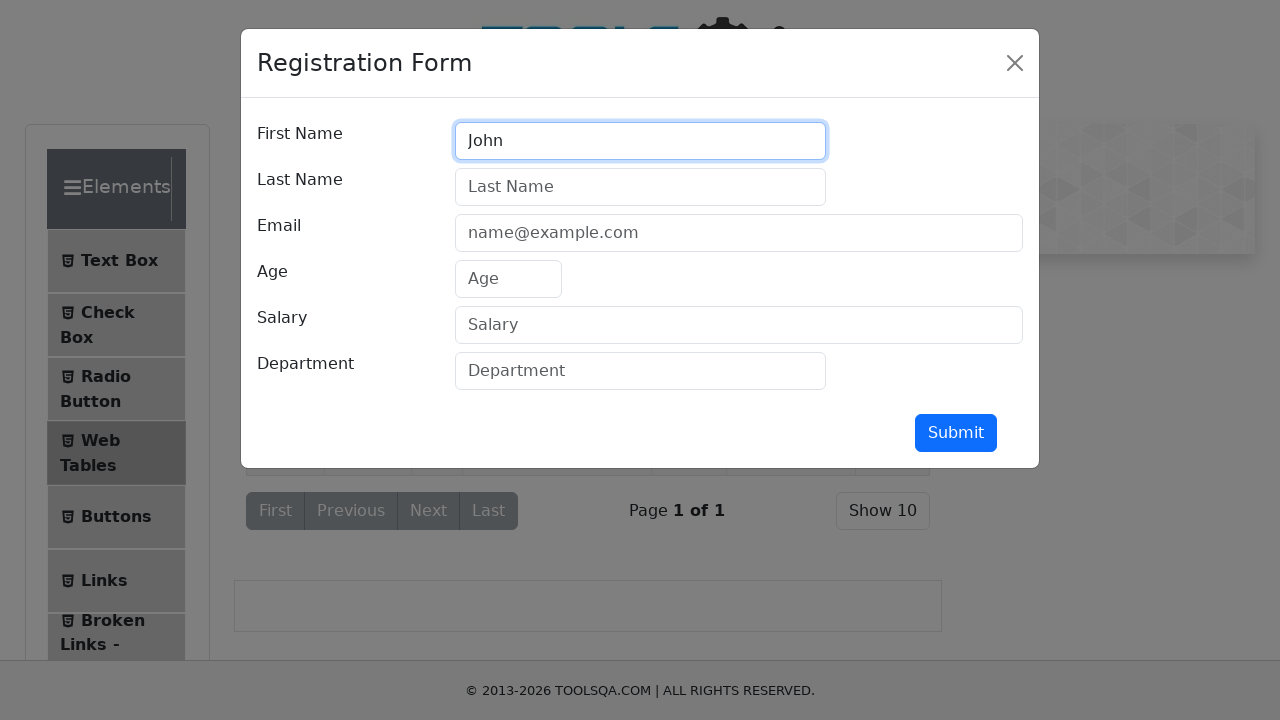

Filled last name field with 'Doe' on input.mr-sm-2.form-control >> nth=1
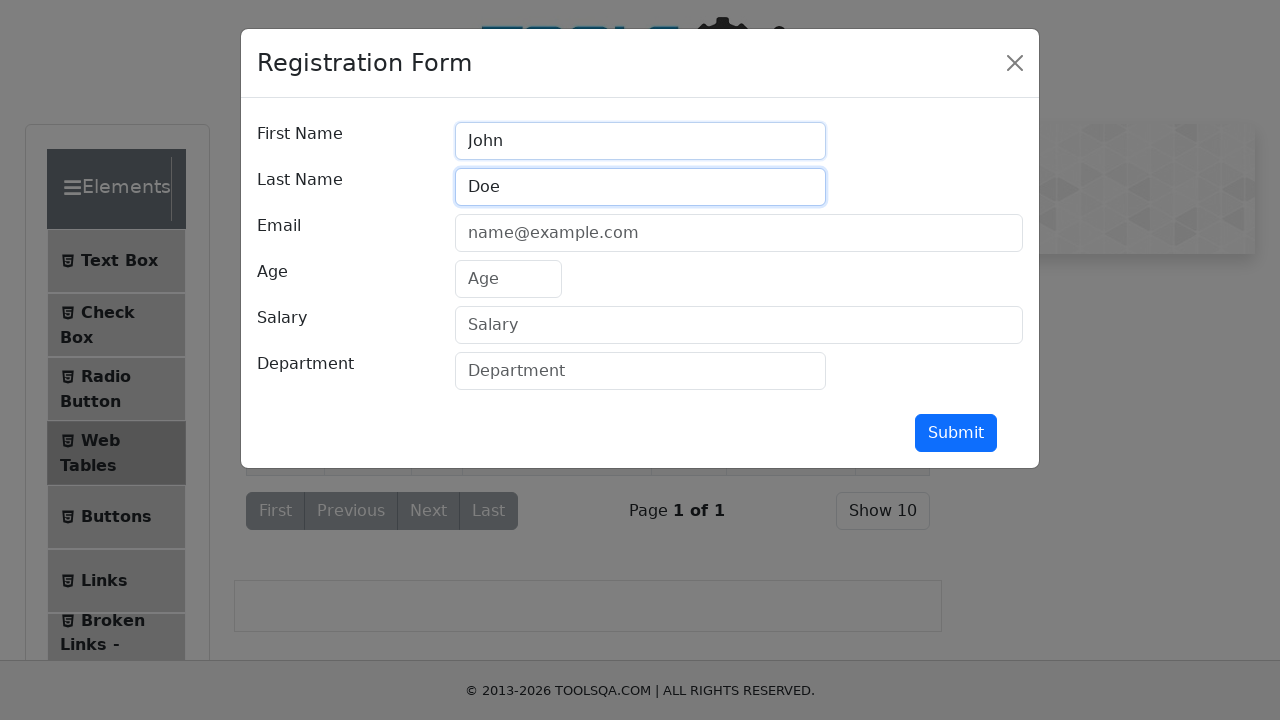

Filled email field with 'a@a.com' on input.mr-sm-2.form-control >> nth=2
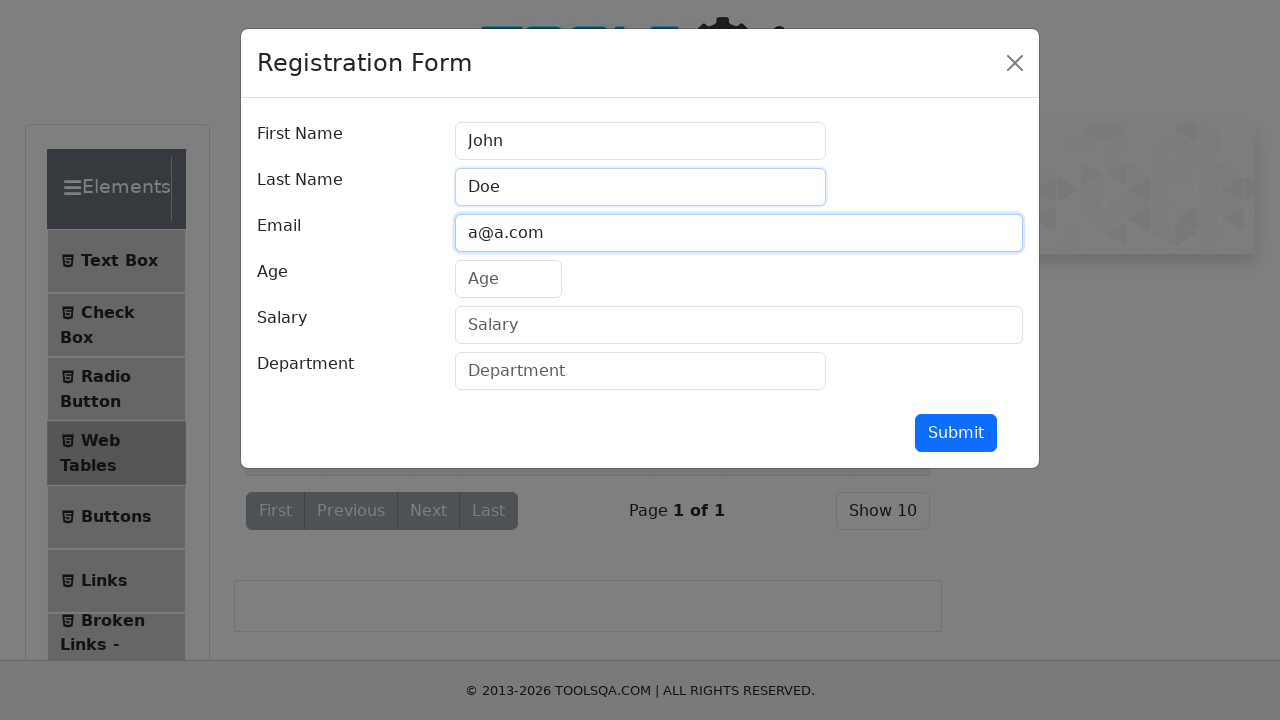

Filled age field with '53' on input.mr-sm-2.form-control >> nth=3
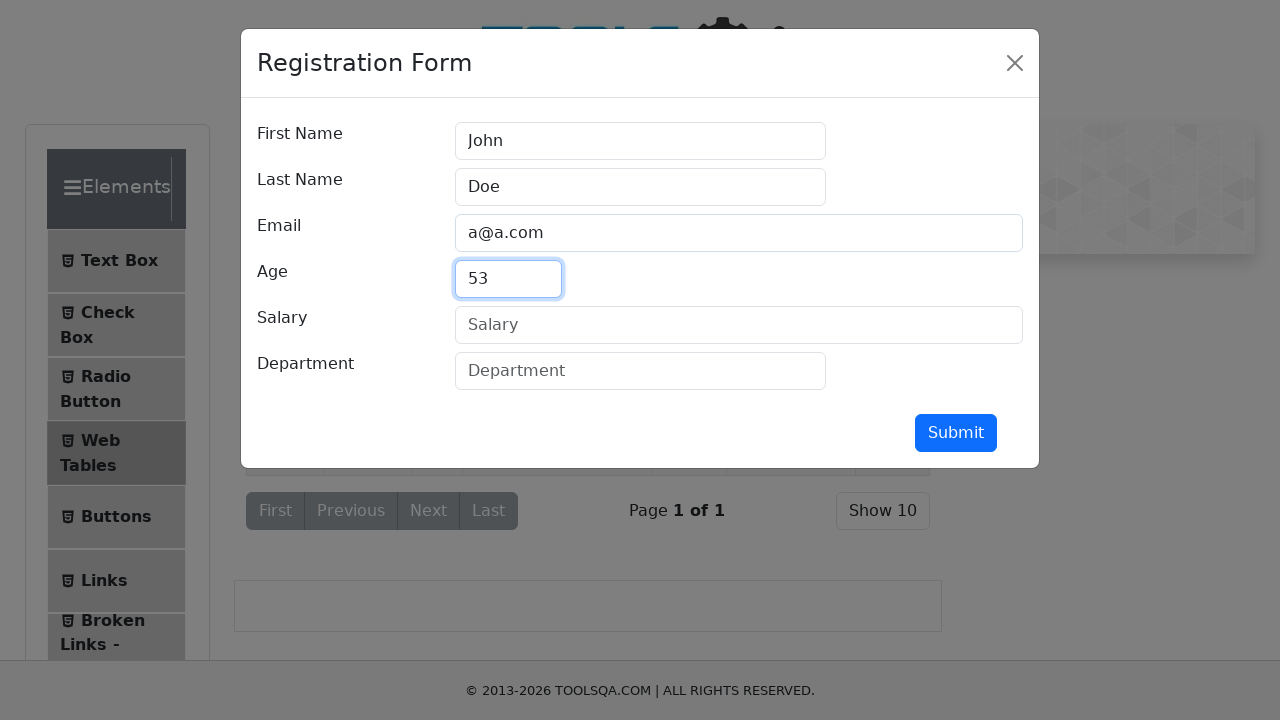

Filled salary field with '100' on input.mr-sm-2.form-control >> nth=4
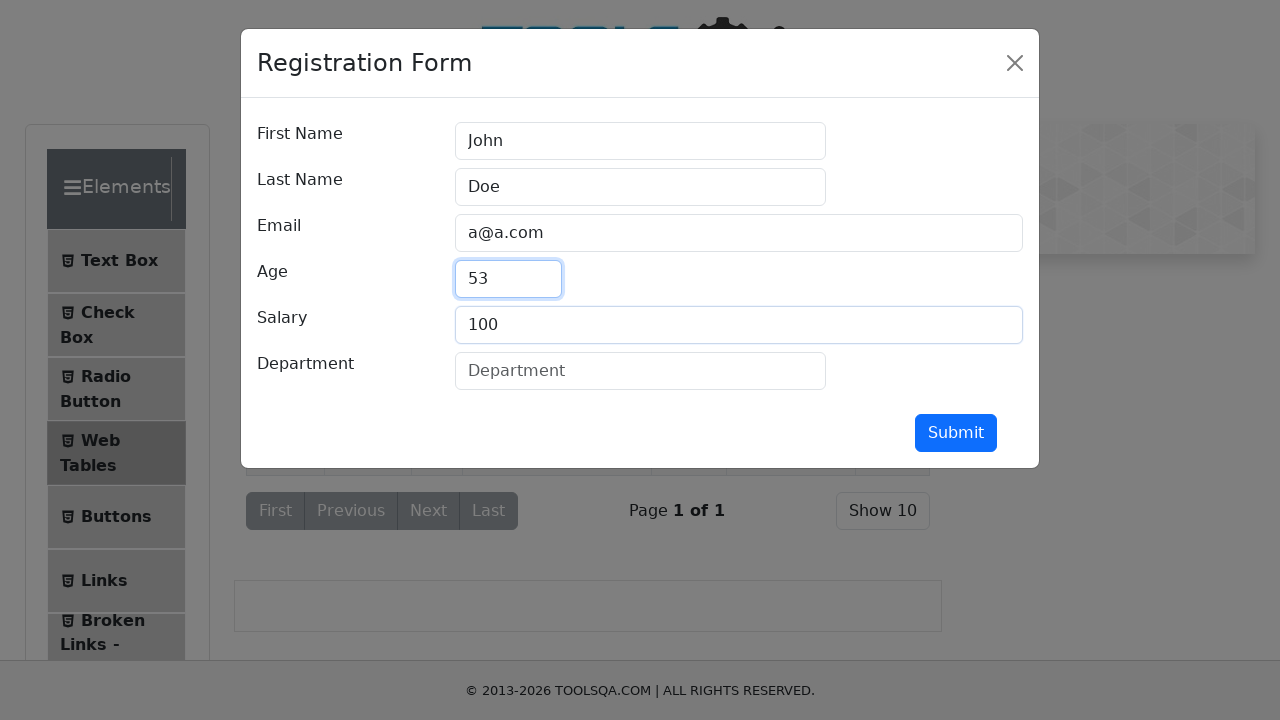

Filled department field with 'IT' on input.mr-sm-2.form-control >> nth=5
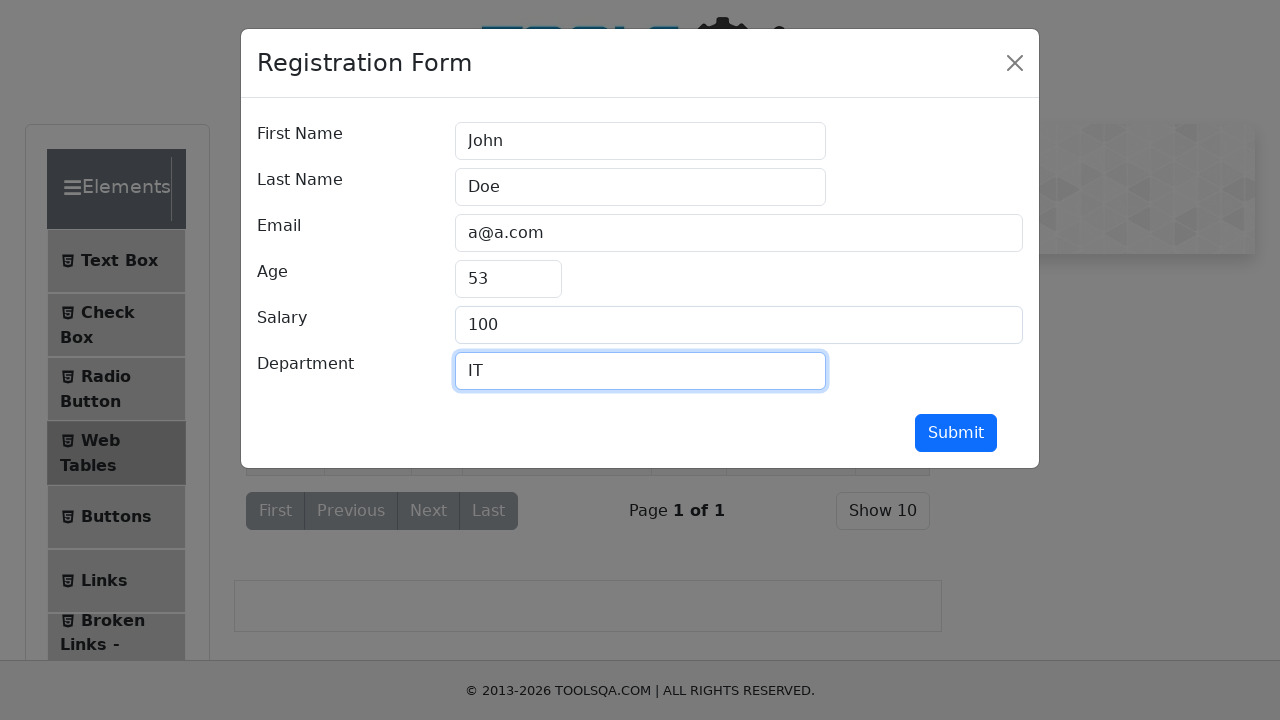

Clicked submit button to add new contact record at (956, 433) on button#submit
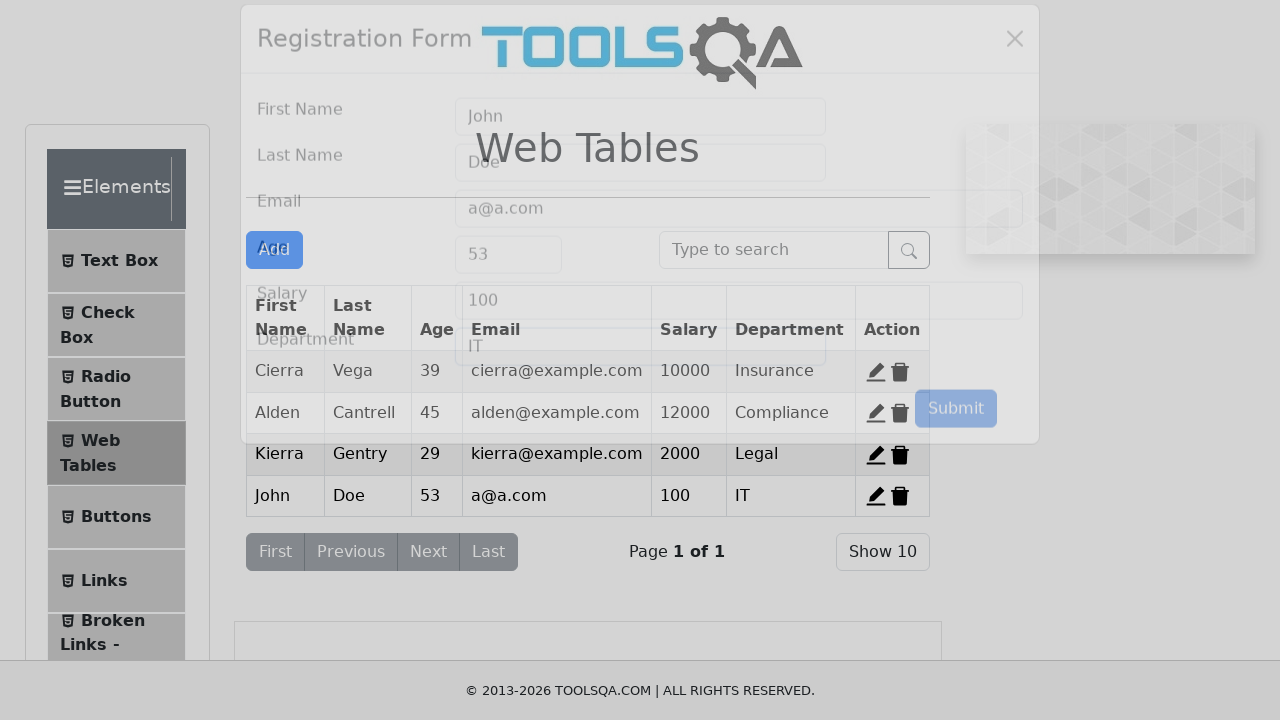

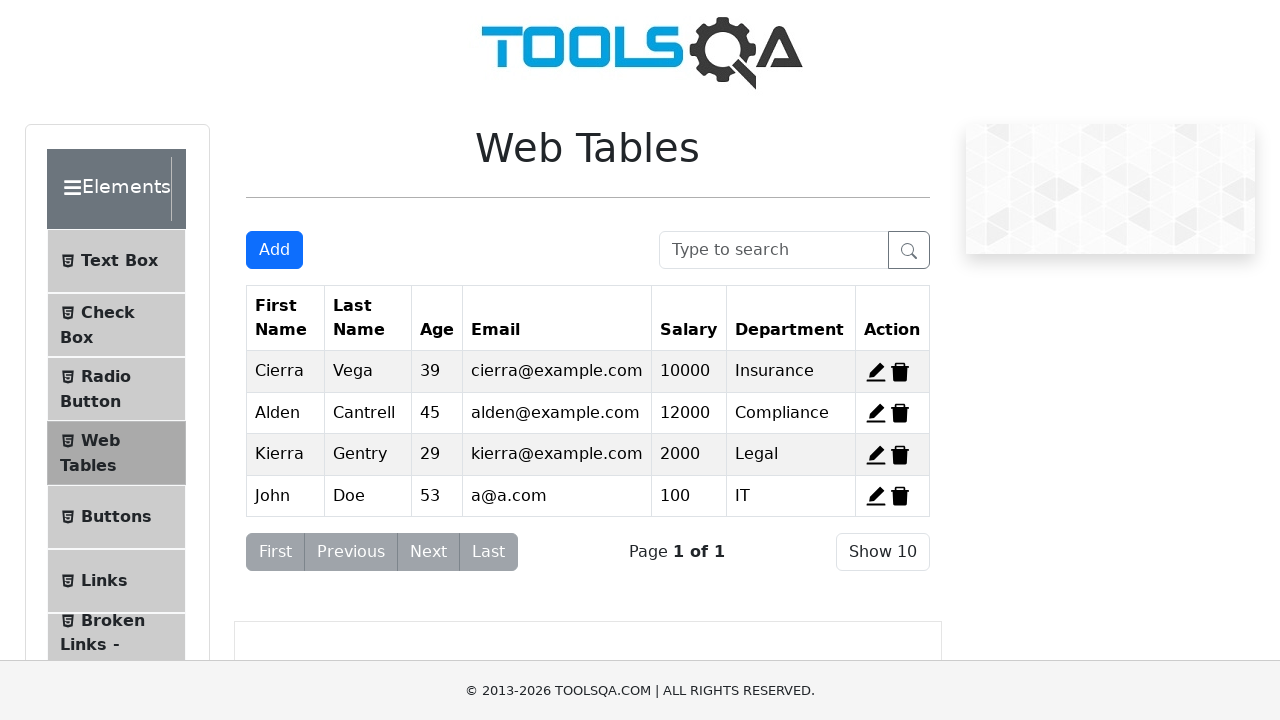